Navigates to a checkbox demo page and selects a specific checkbox (Option-2) from a list of checkboxes

Starting URL: https://www.syntaxprojects.com/basic-checkbox-demo.php

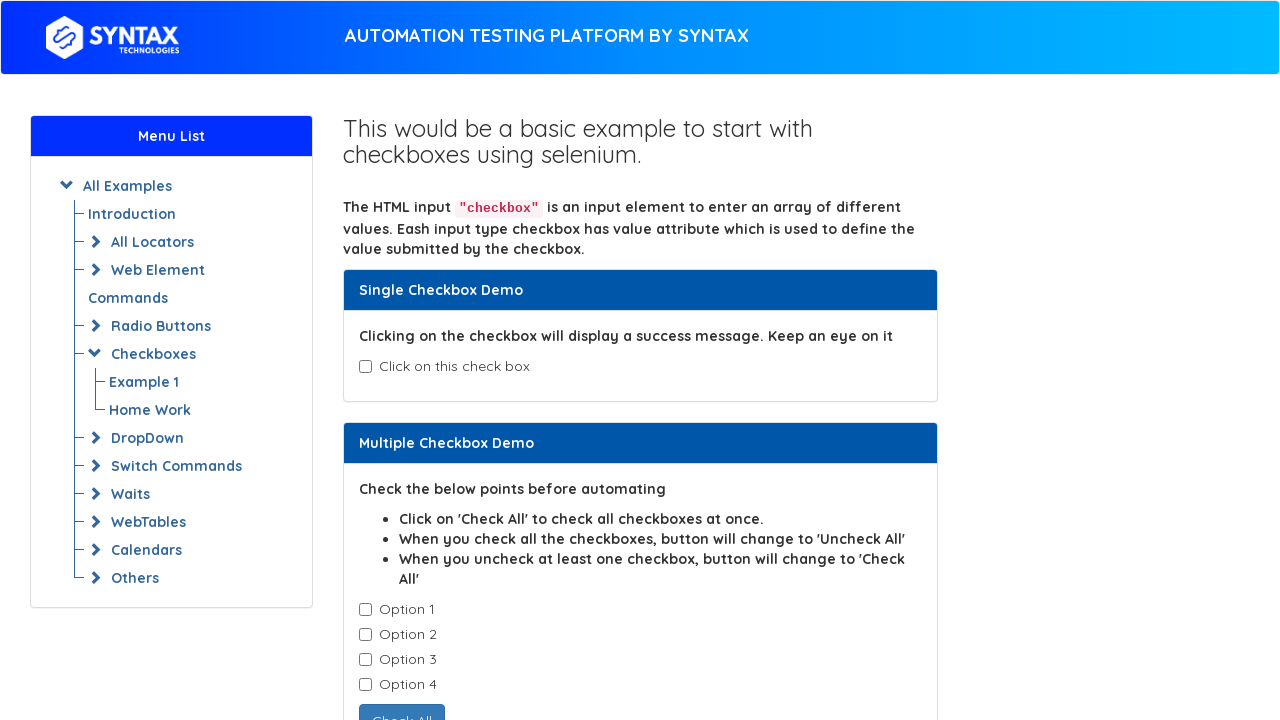

Navigated to checkbox demo page
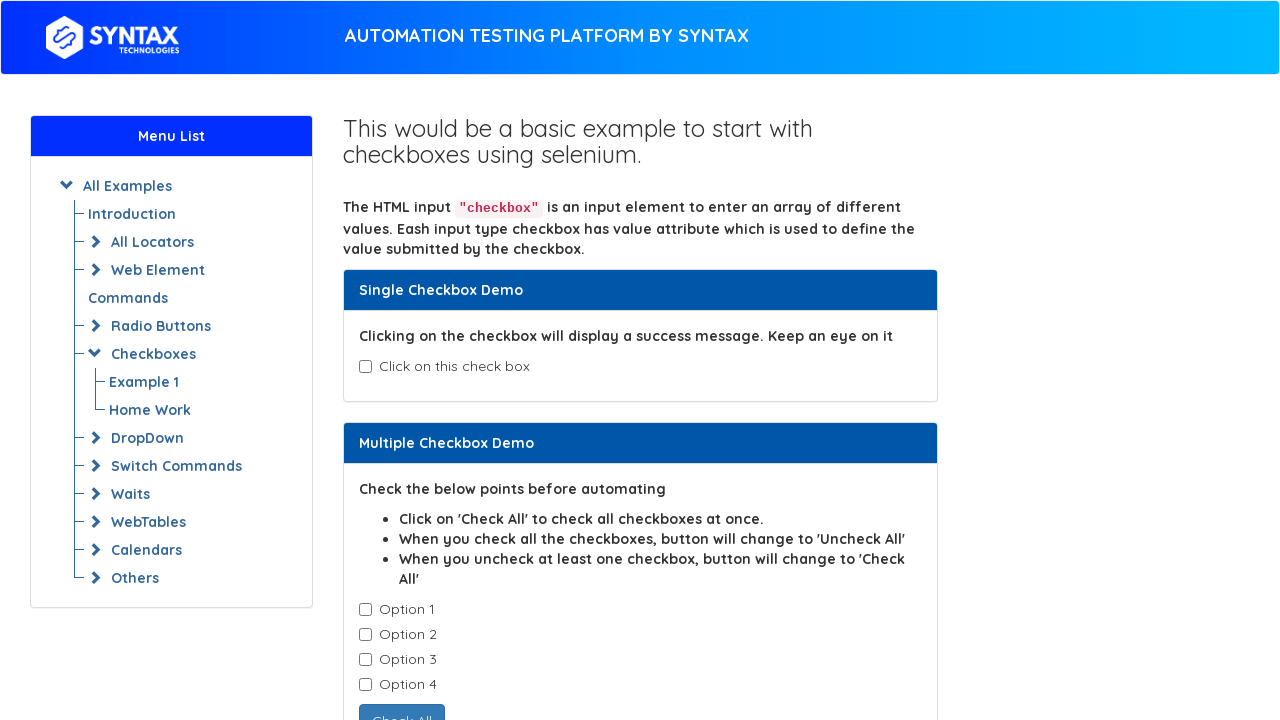

Located all checkboxes with class 'cb1-element'
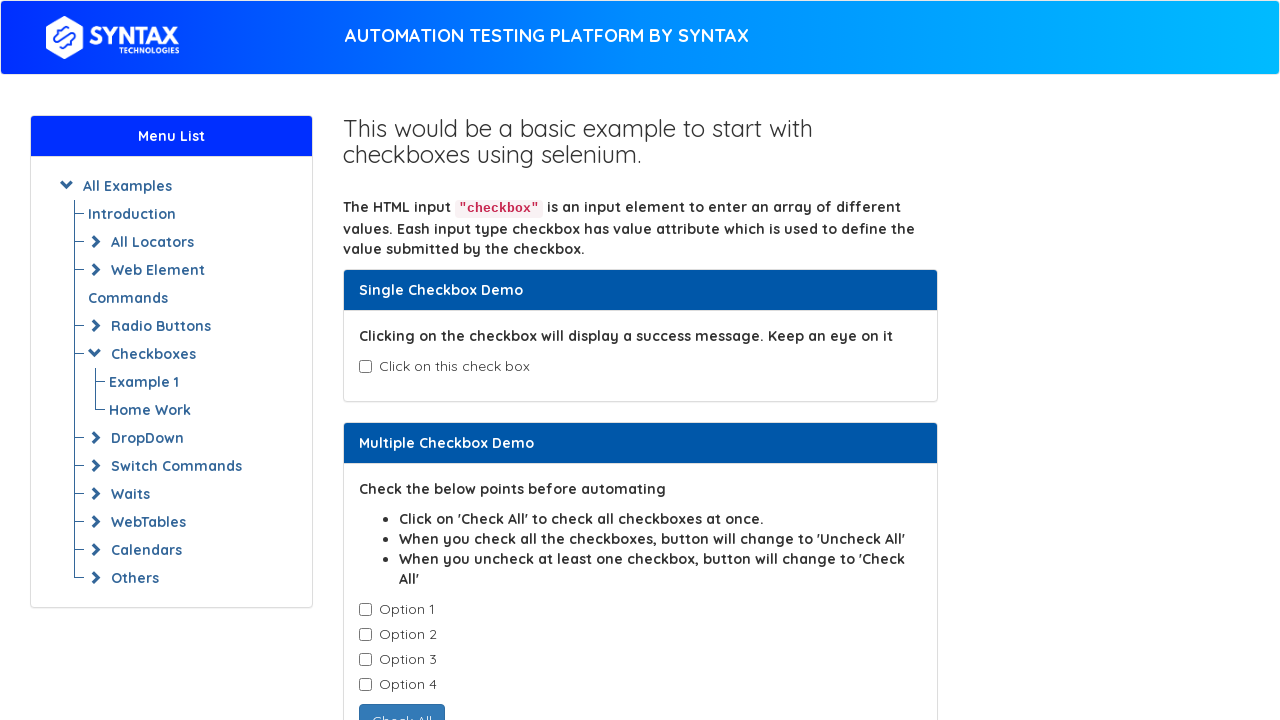

Retrieved checkbox value: Option-1
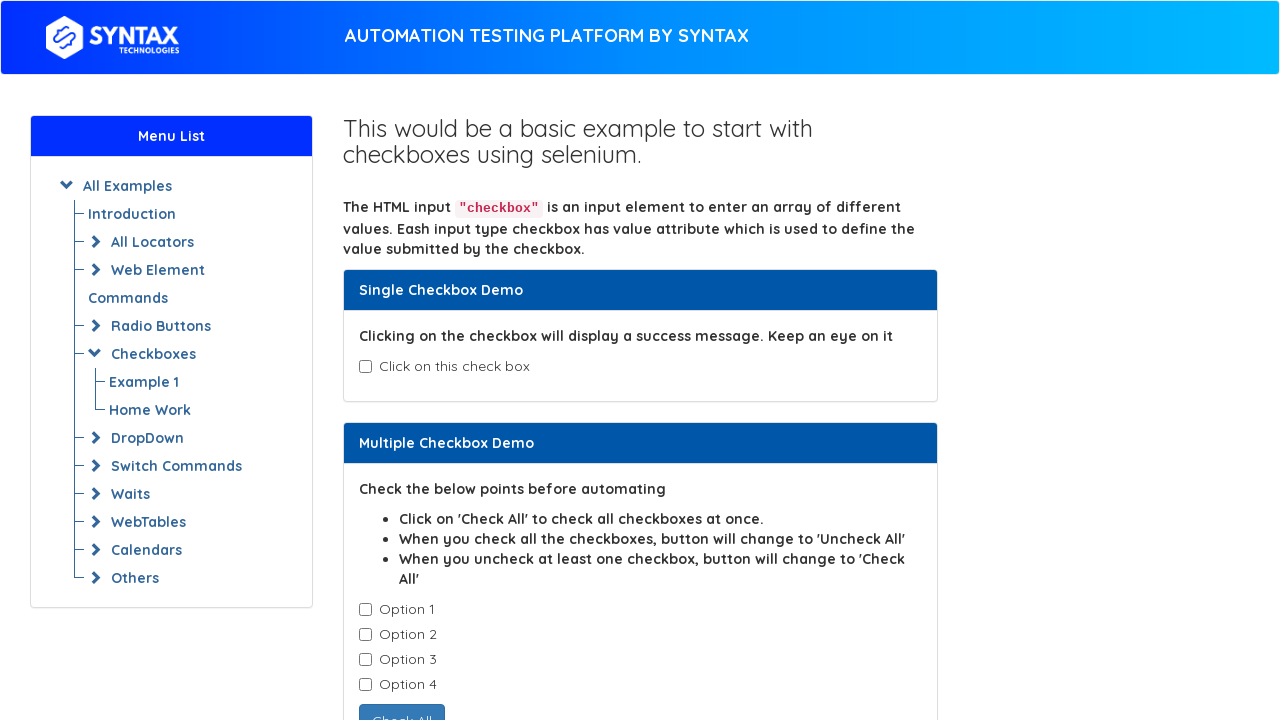

Retrieved checkbox value: Option-2
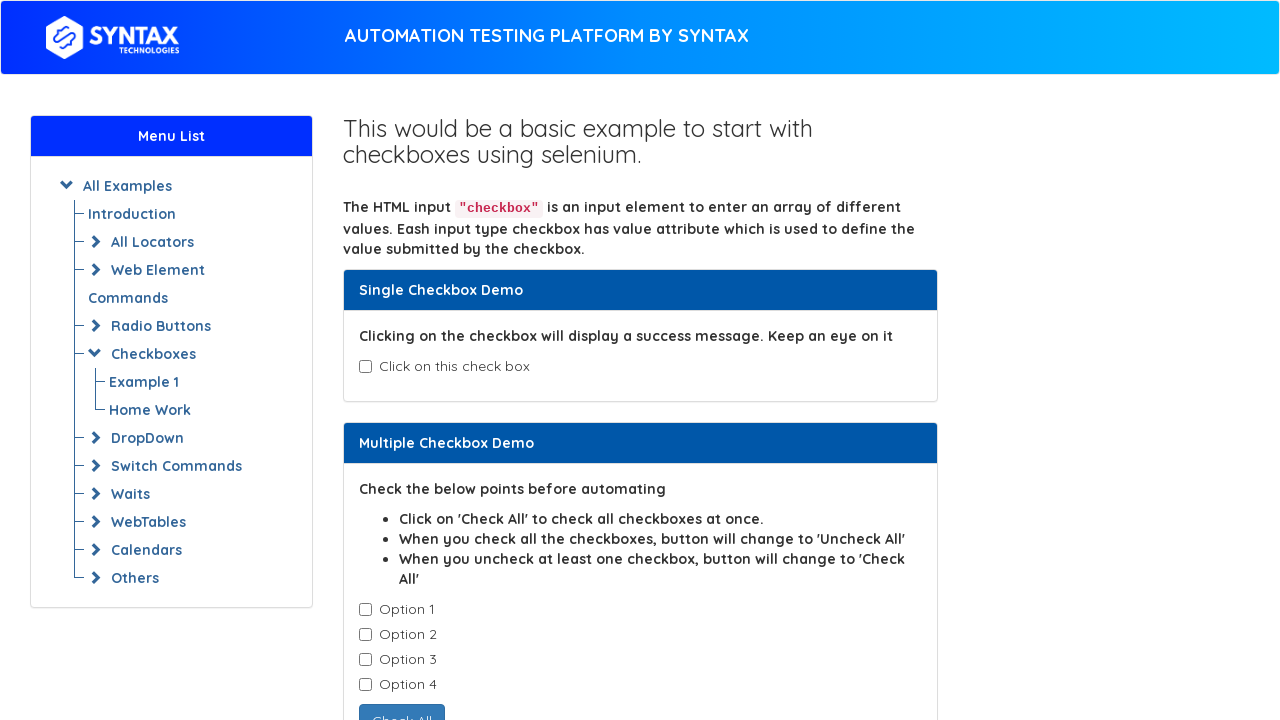

Clicked Option-2 checkbox at (365, 635) on input.cb1-element >> nth=1
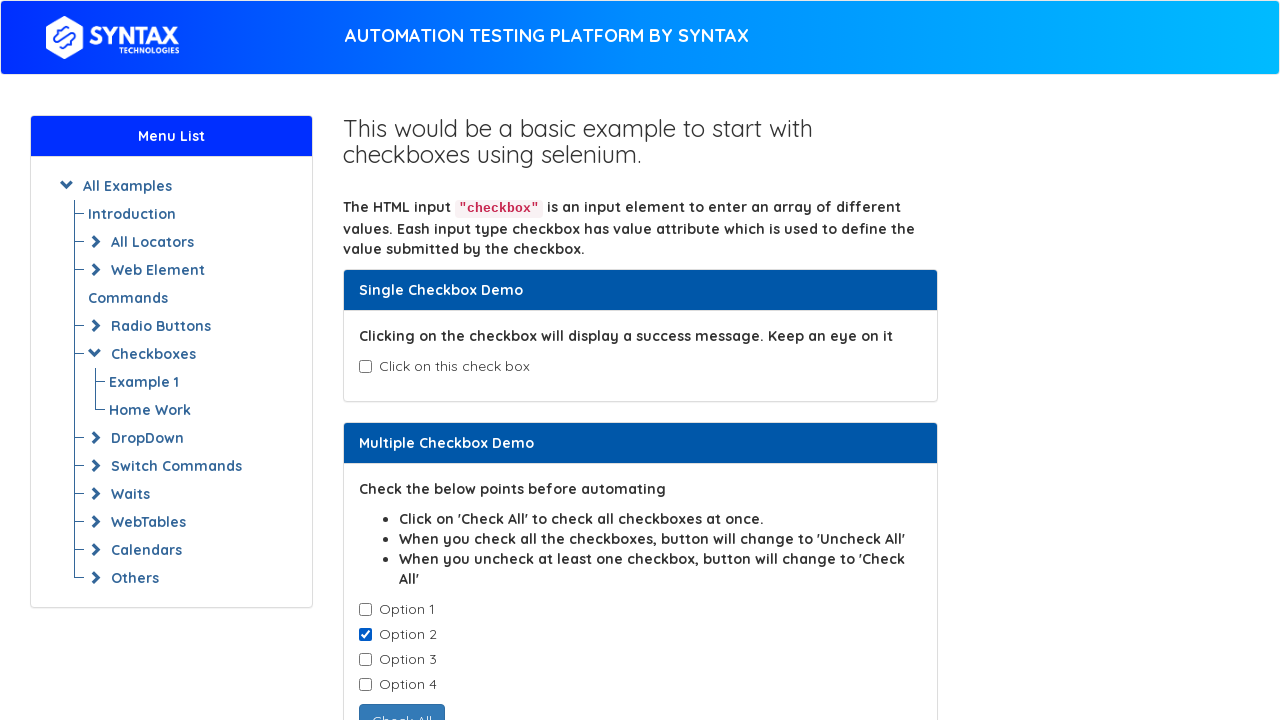

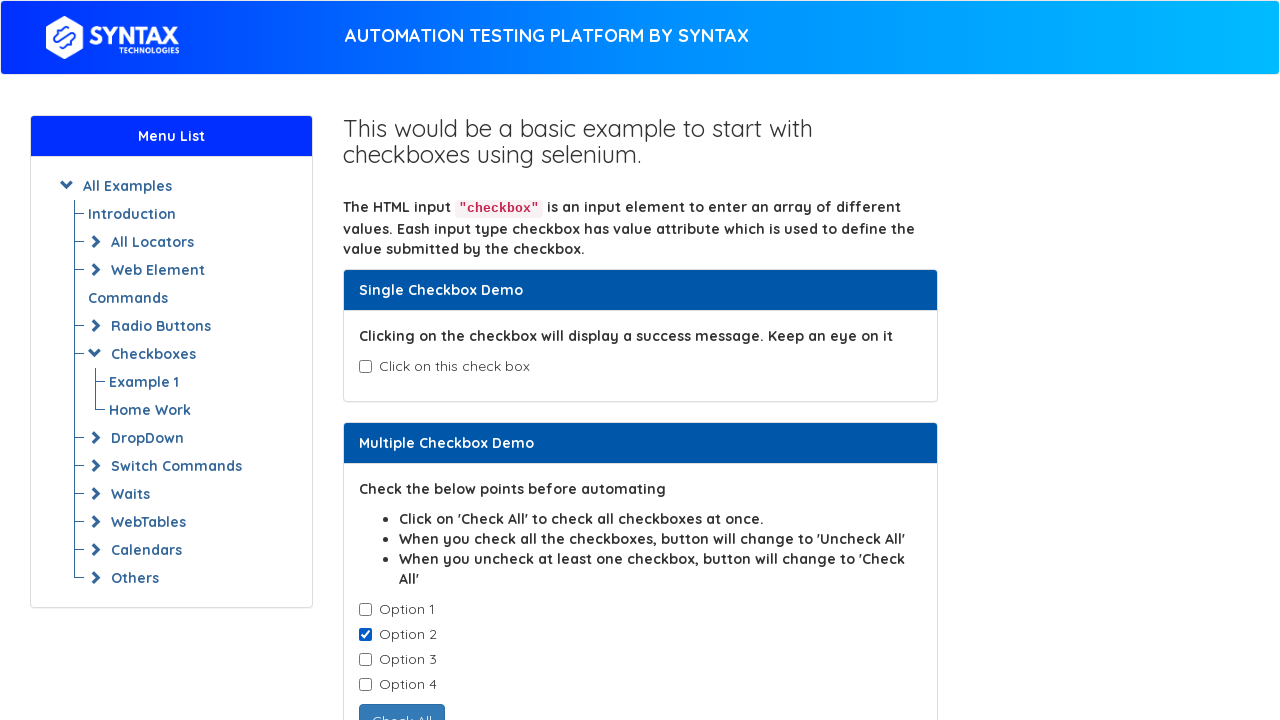